Navigates to a book catalog website, clicks on the first book title to view its details page, then navigates back to the main page.

Starting URL: https://books.toscrape.com/

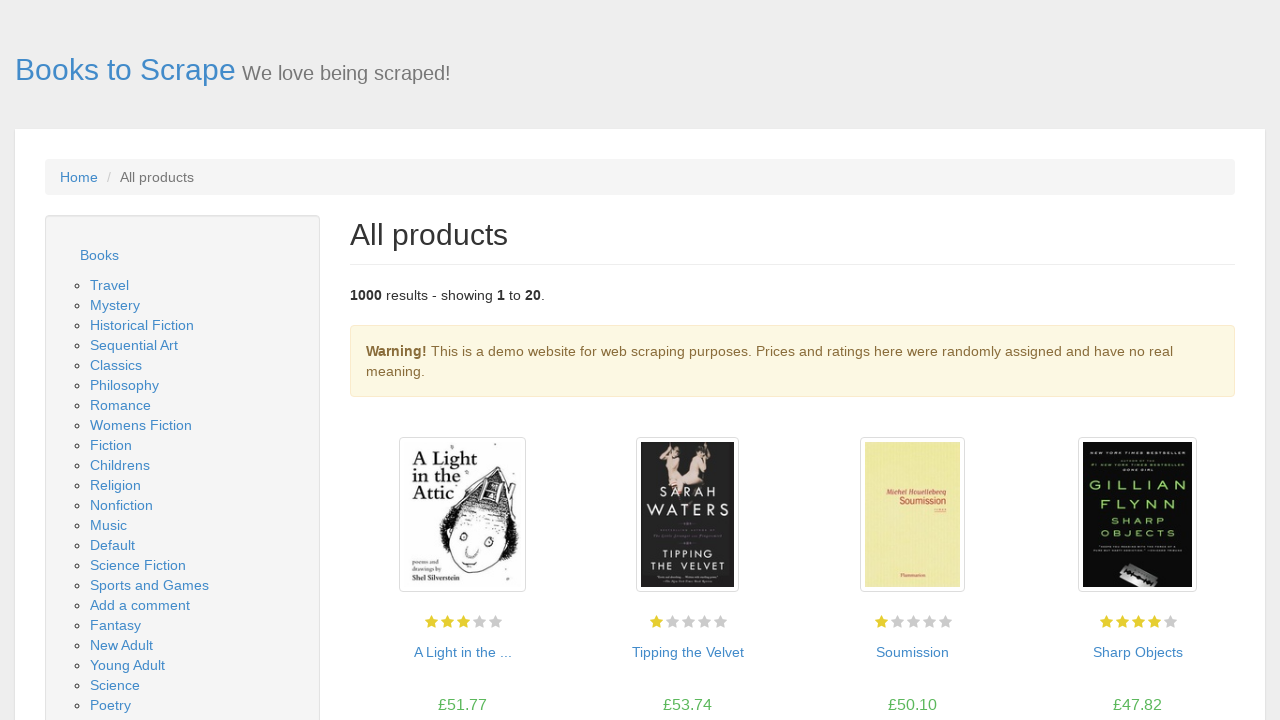

Book catalog loaded on main page
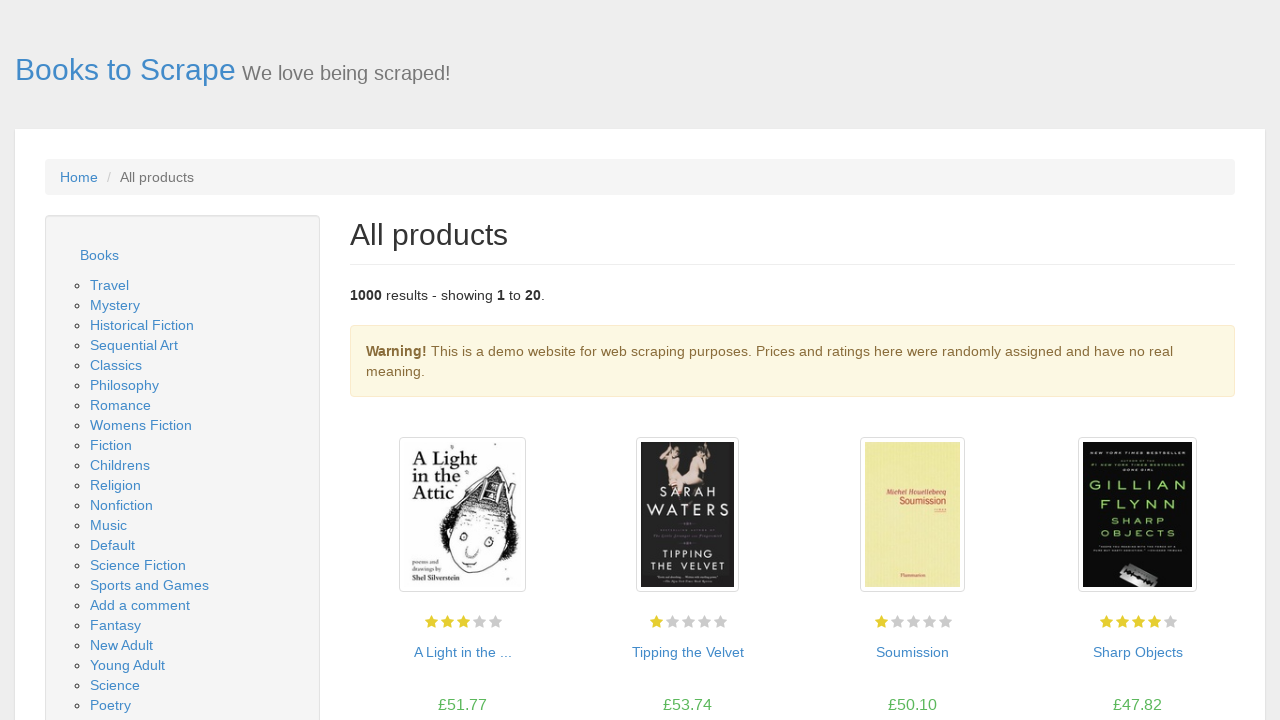

Clicked on the first book title at (462, 652) on article.product_pod:first-child h3 a
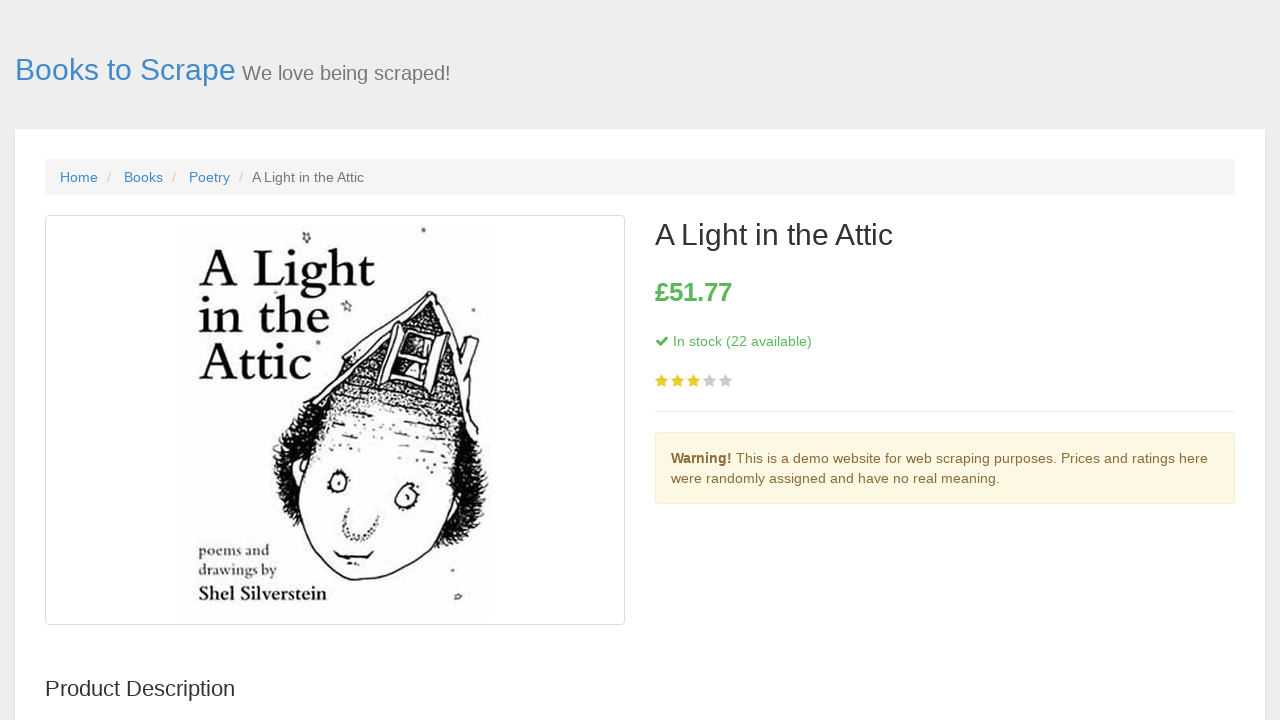

Book details page loaded
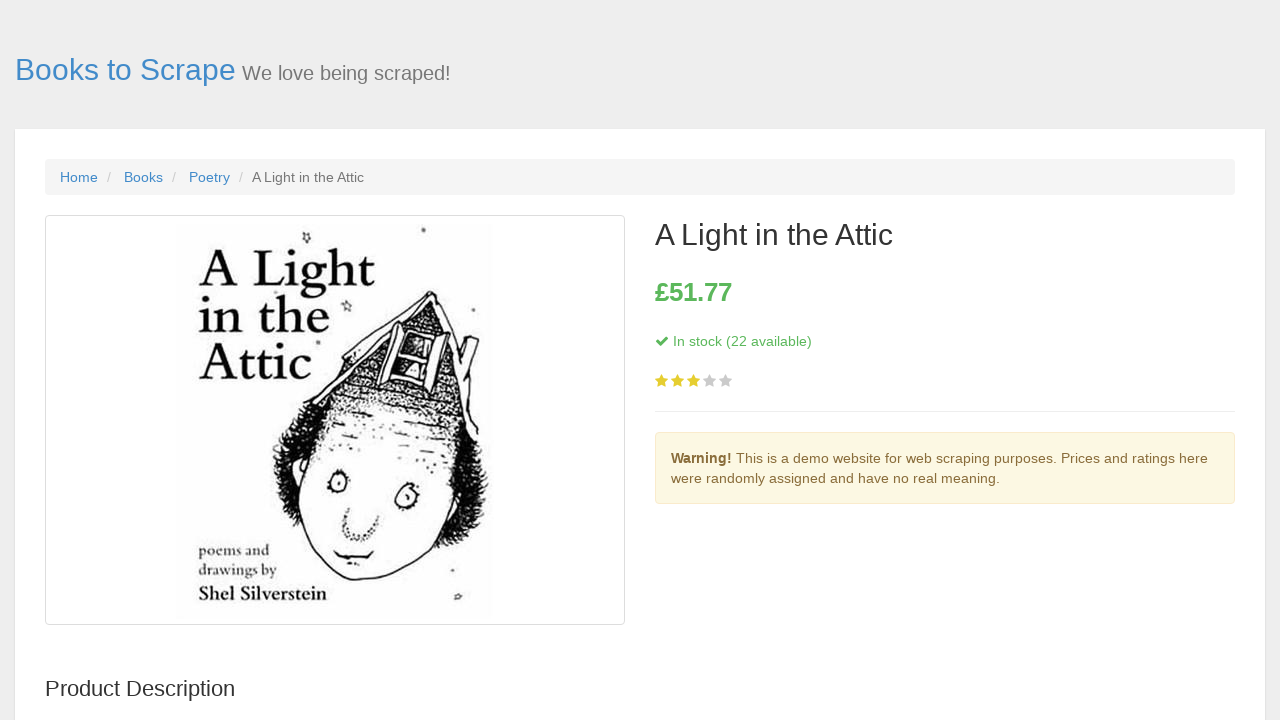

Navigated back to the main catalog page
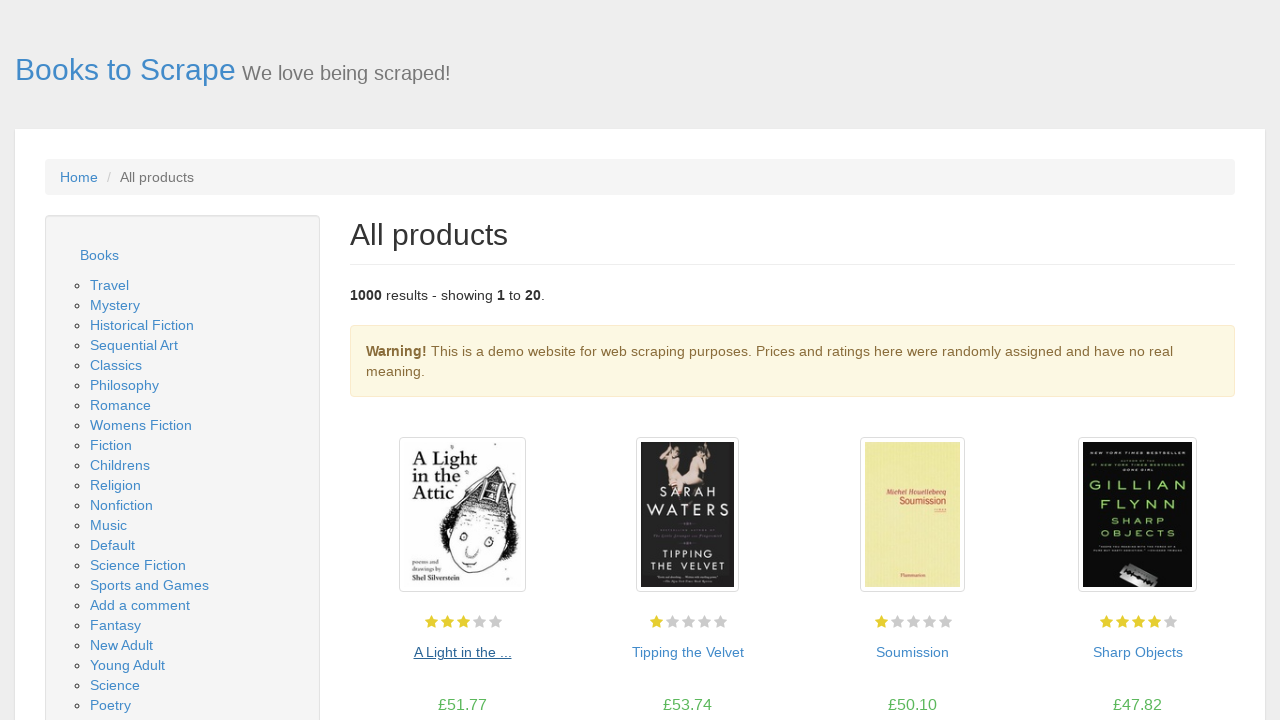

Book catalog reloaded on main page
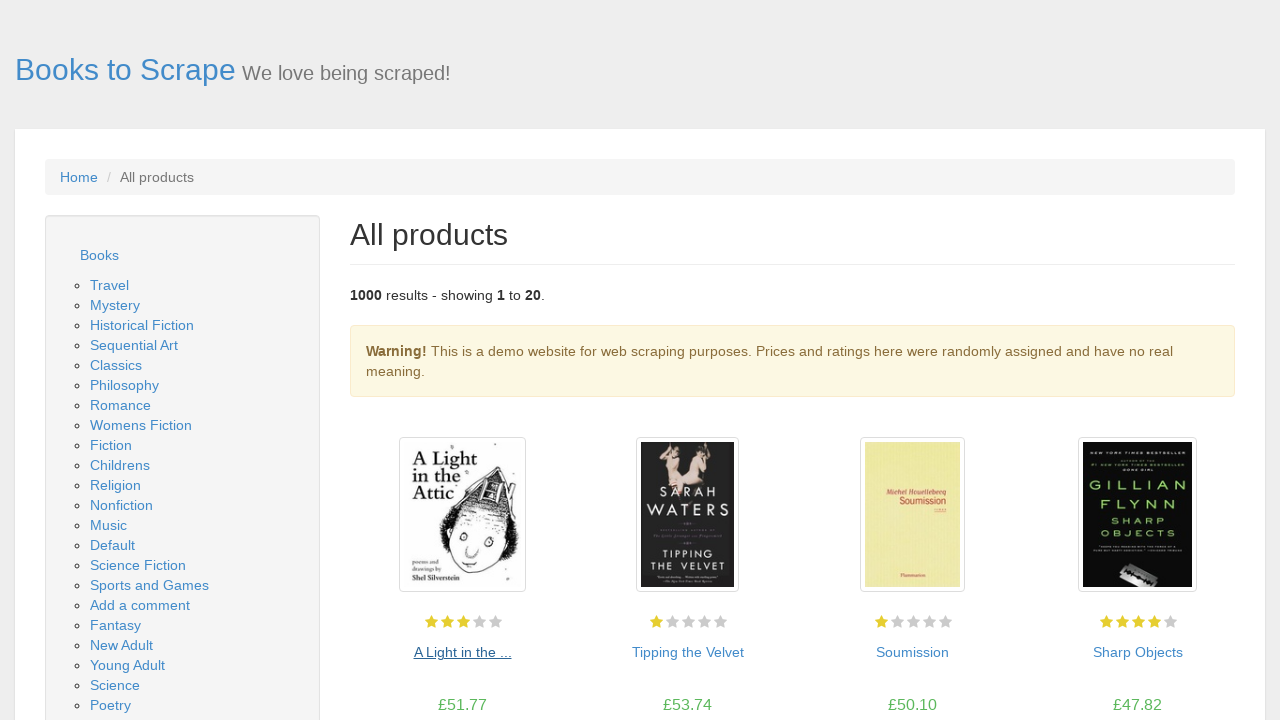

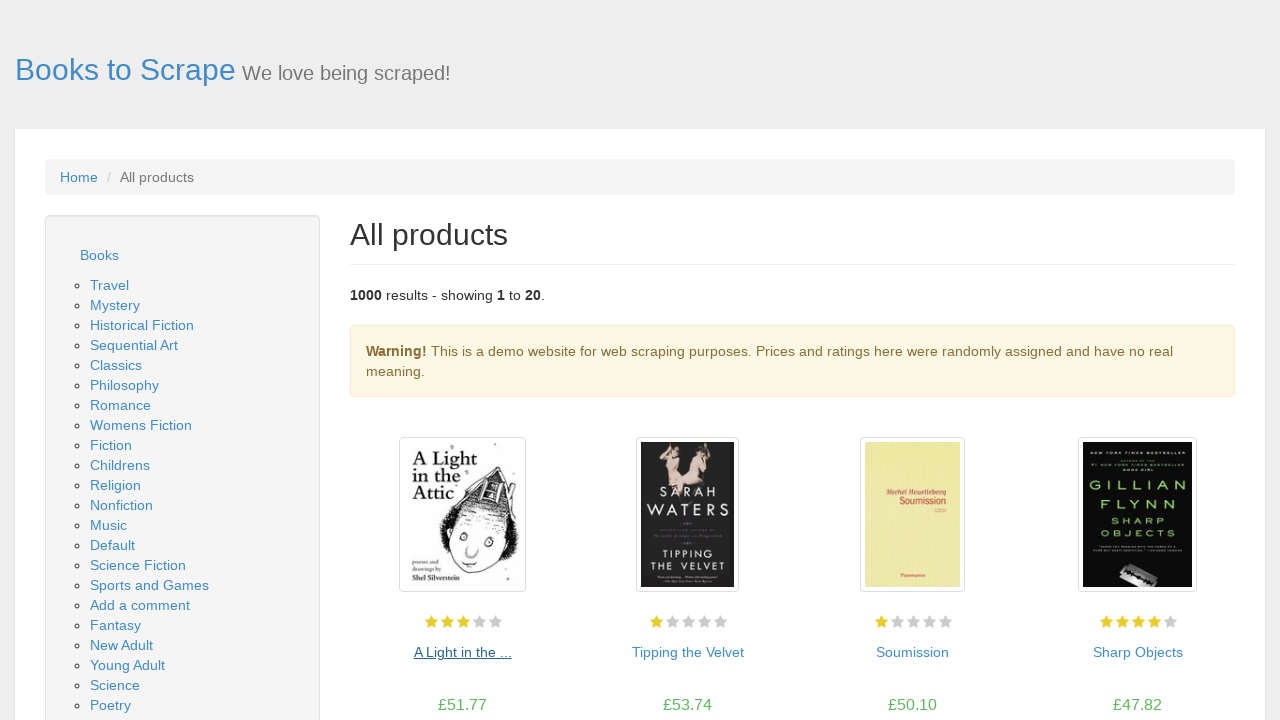